Tests implicit wait functionality by clicking a button and waiting for a paragraph element to appear

Starting URL: https://testeroprogramowania.github.io/selenium/wait2.html

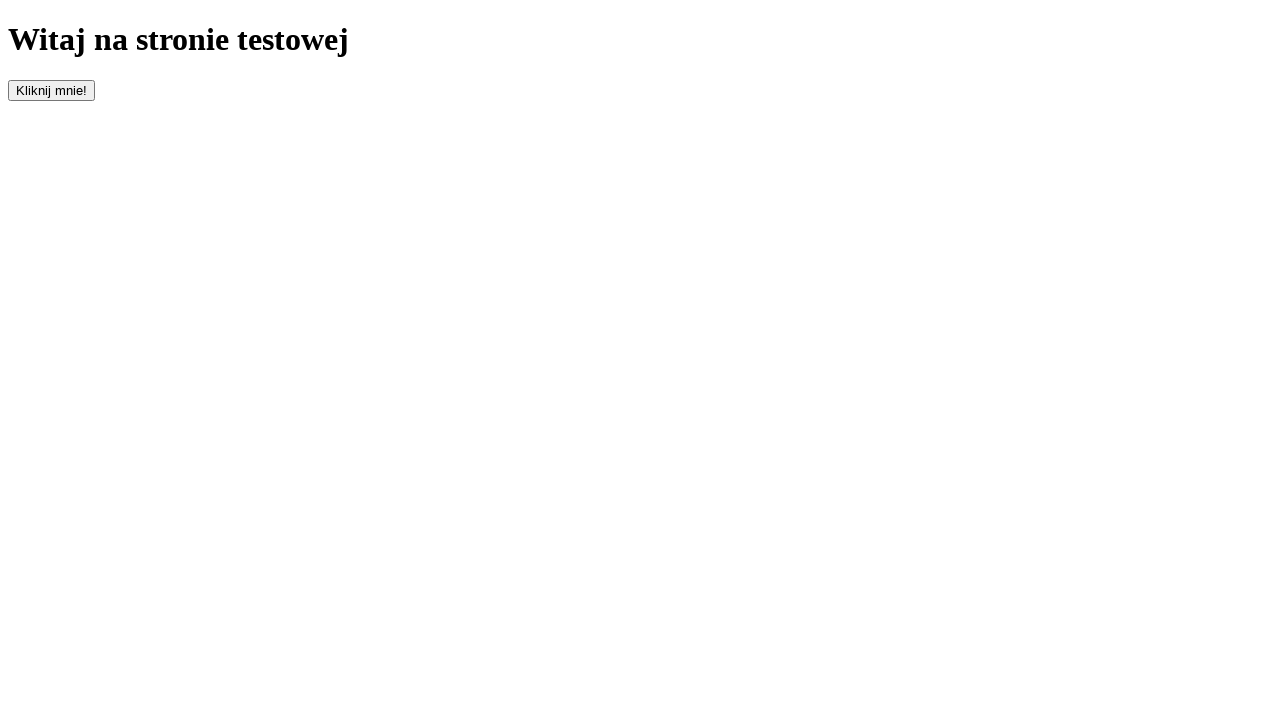

Clicked the button with id 'clickOnMe' to trigger element appearance at (52, 90) on #clickOnMe
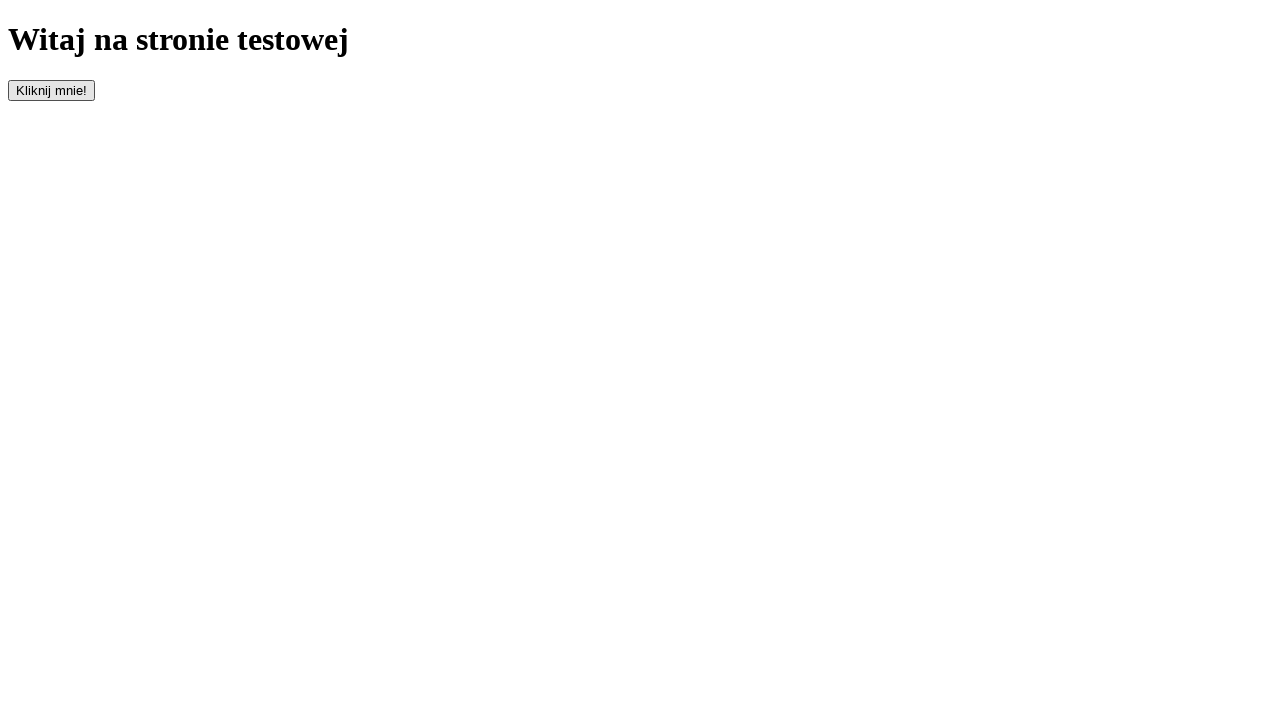

Waited for paragraph element to become visible
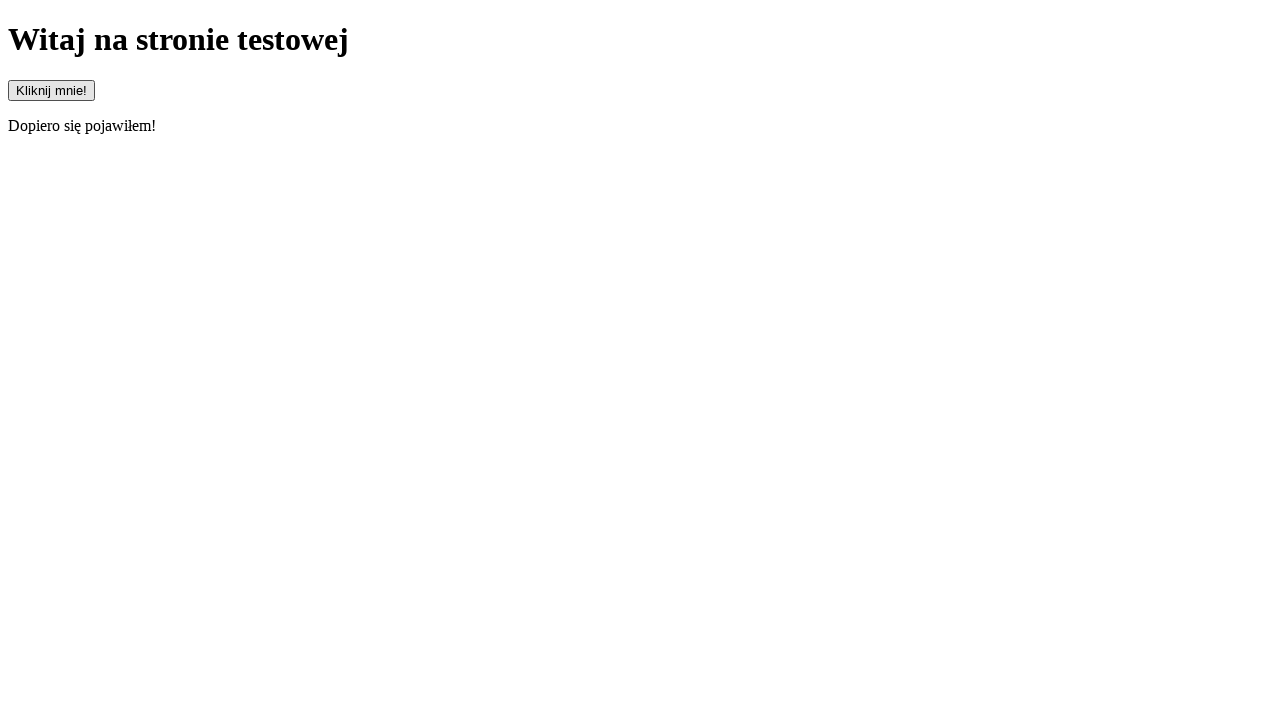

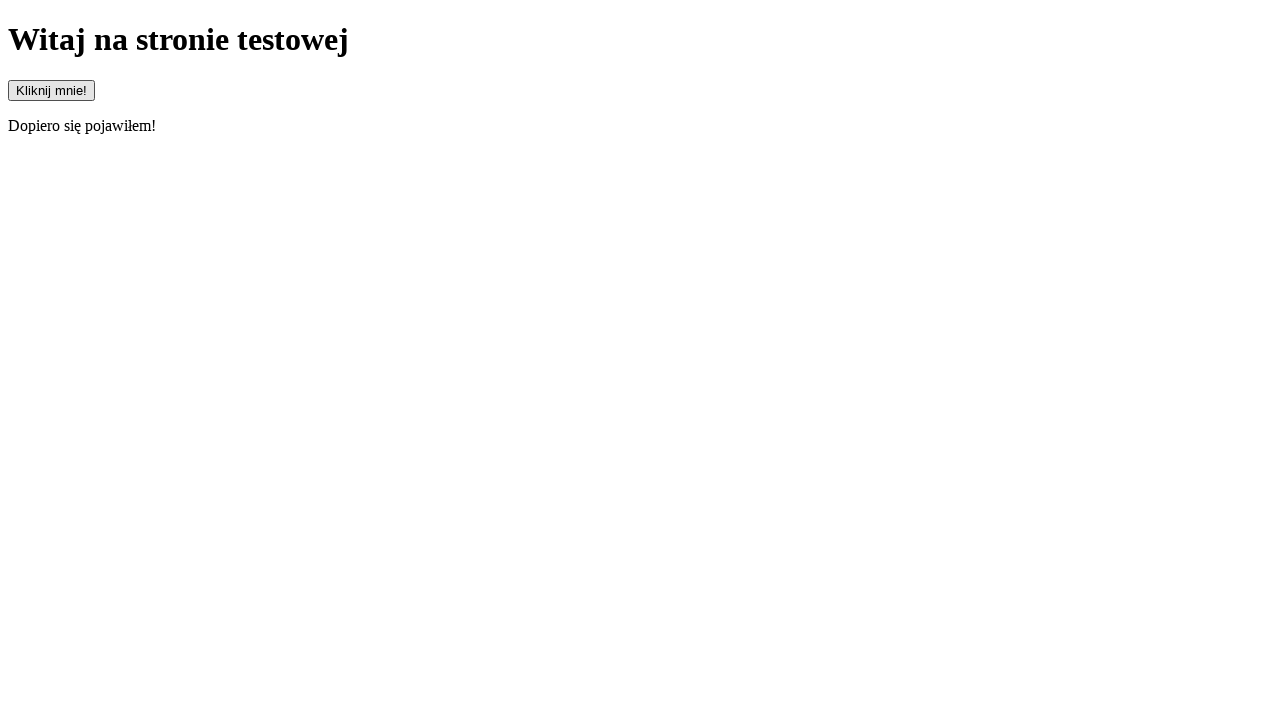